Navigates to the automation testing online website homepage

Starting URL: https://automationintesting.online/

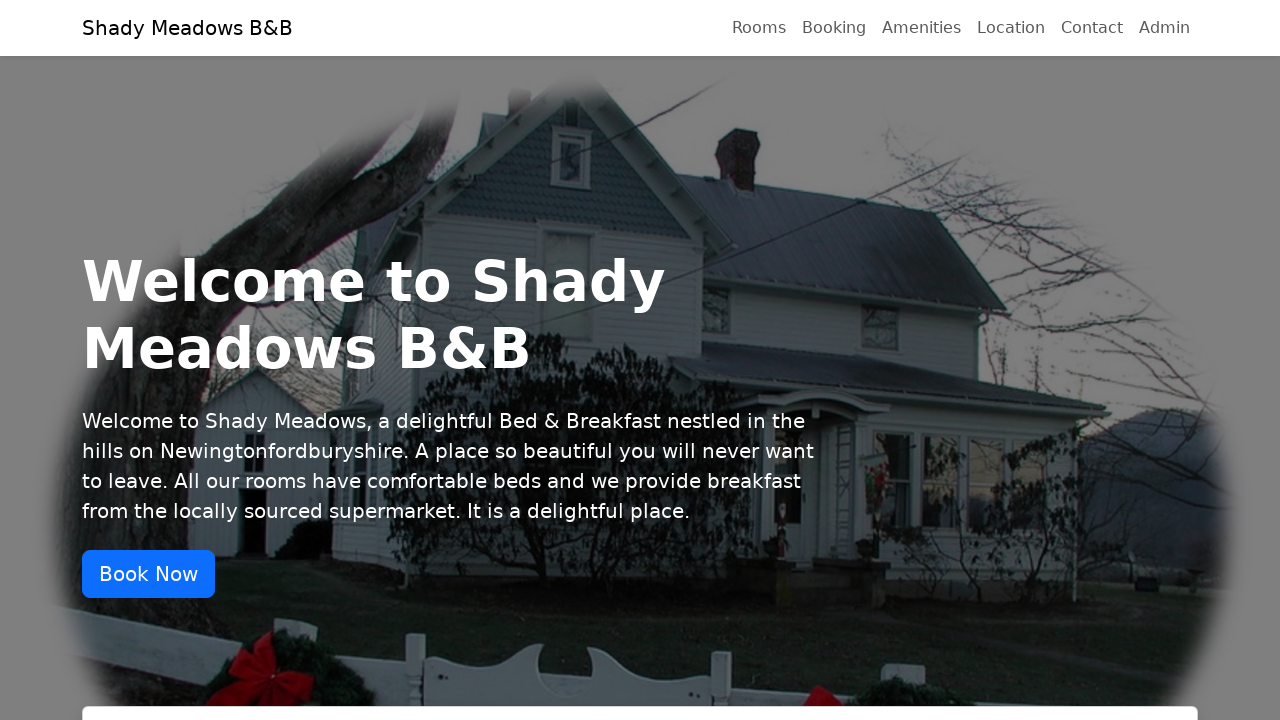

Navigated to automationintesting.online homepage
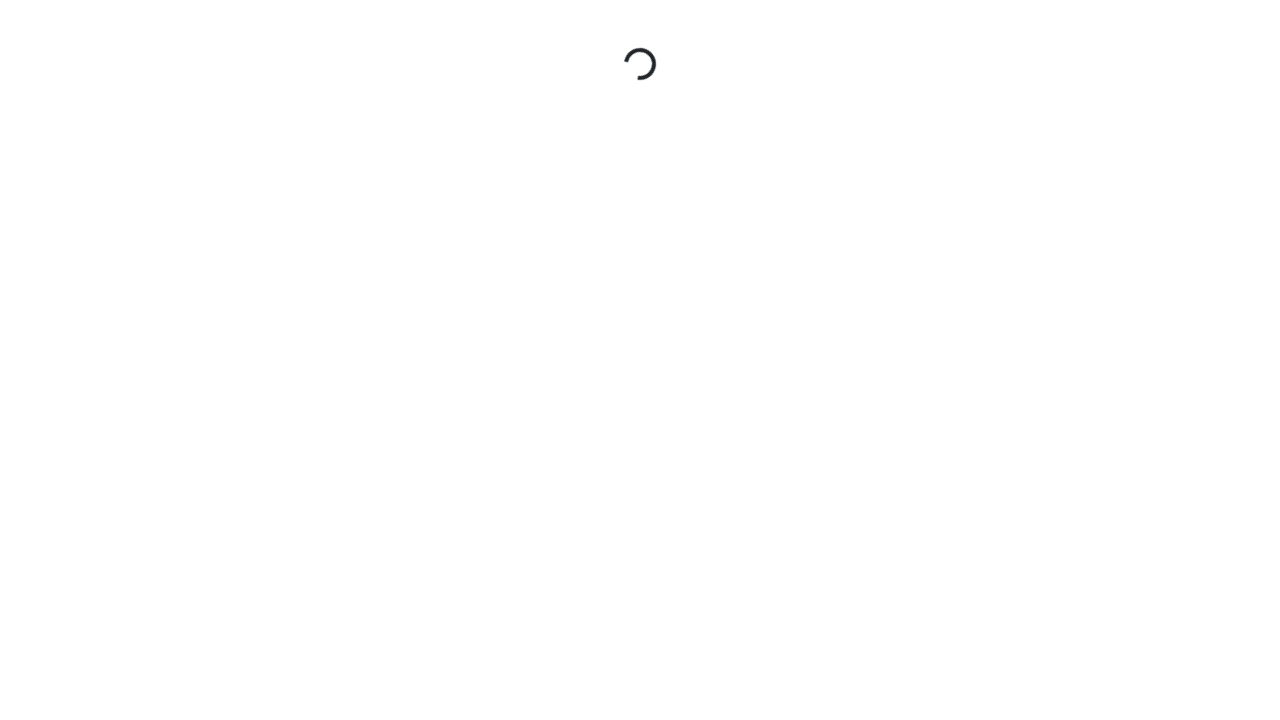

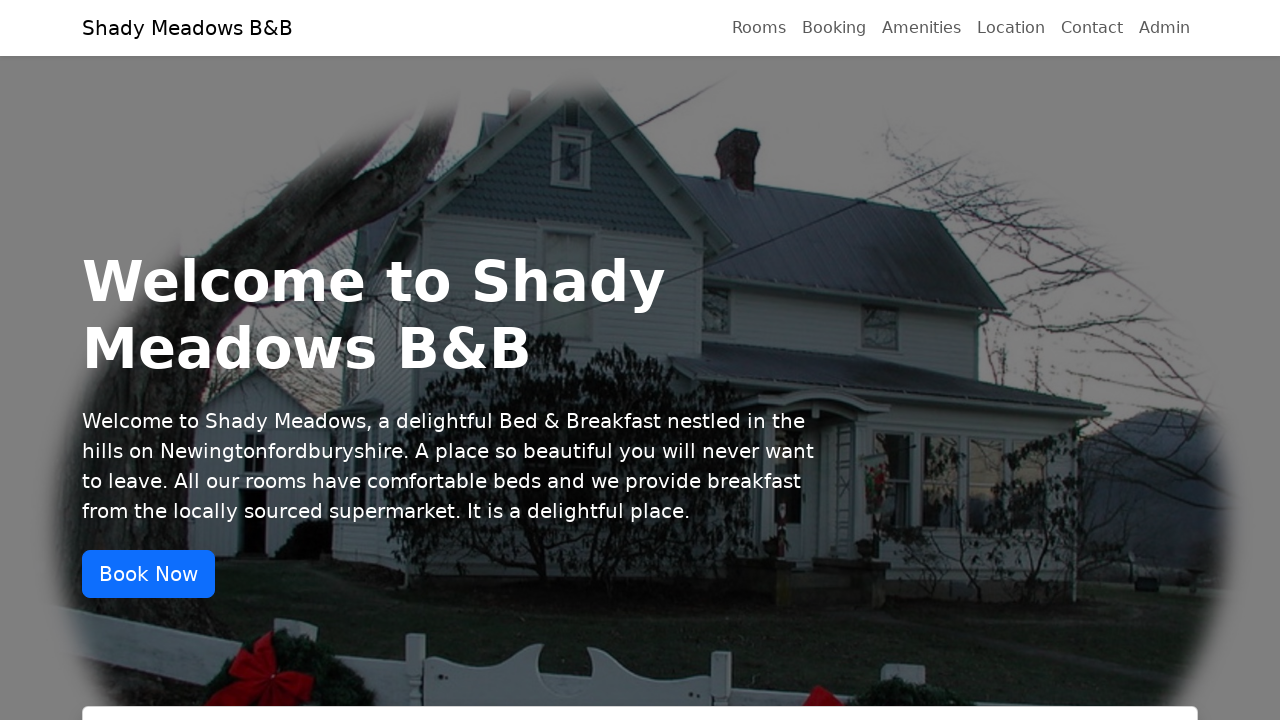